Tests successful contact form submission by populating mandatory fields and clicking submit, then validates the success message appears.

Starting URL: http://jupiter.cloud.planittesting.com

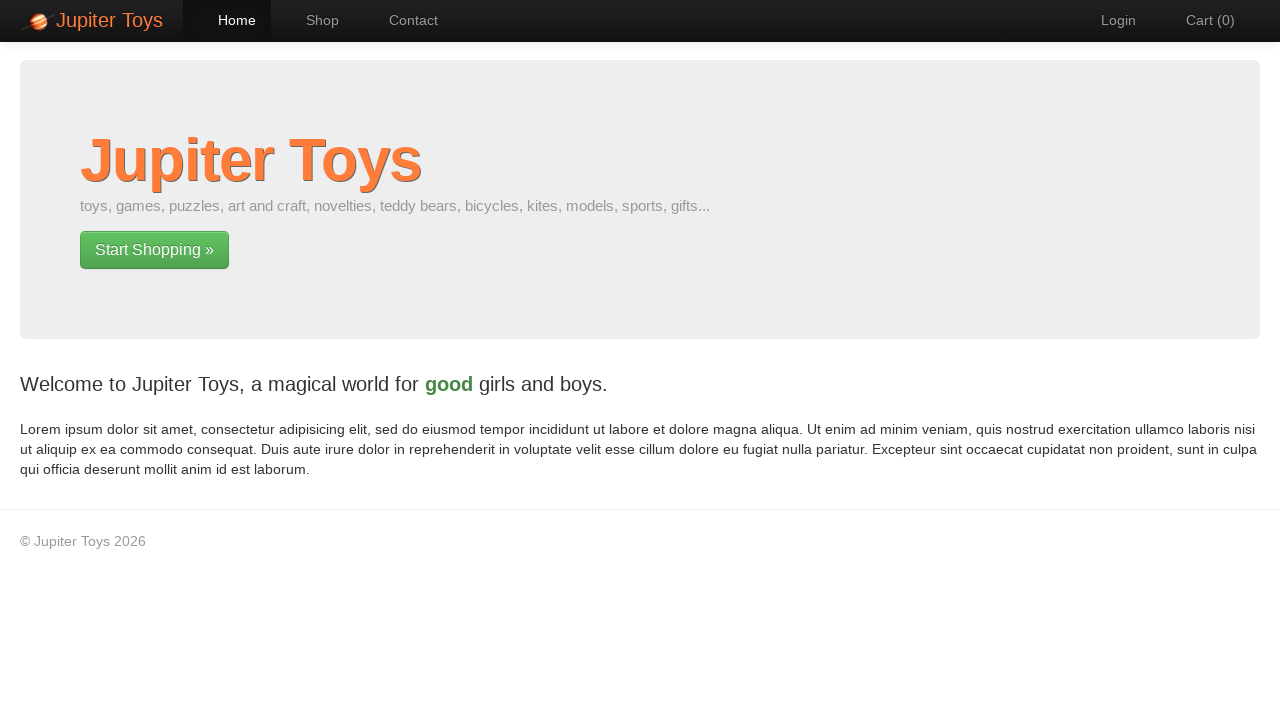

Clicked on Contact navigation link at (404, 20) on #nav-contact
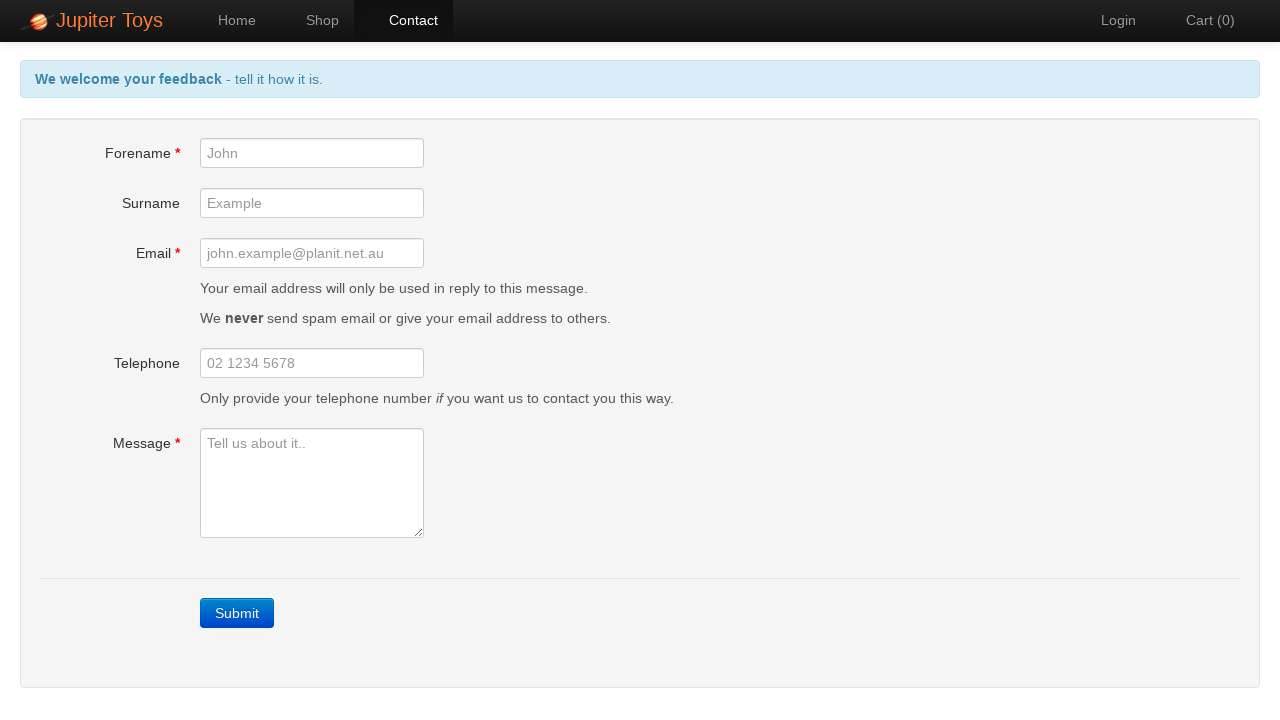

Submit button appeared on the page
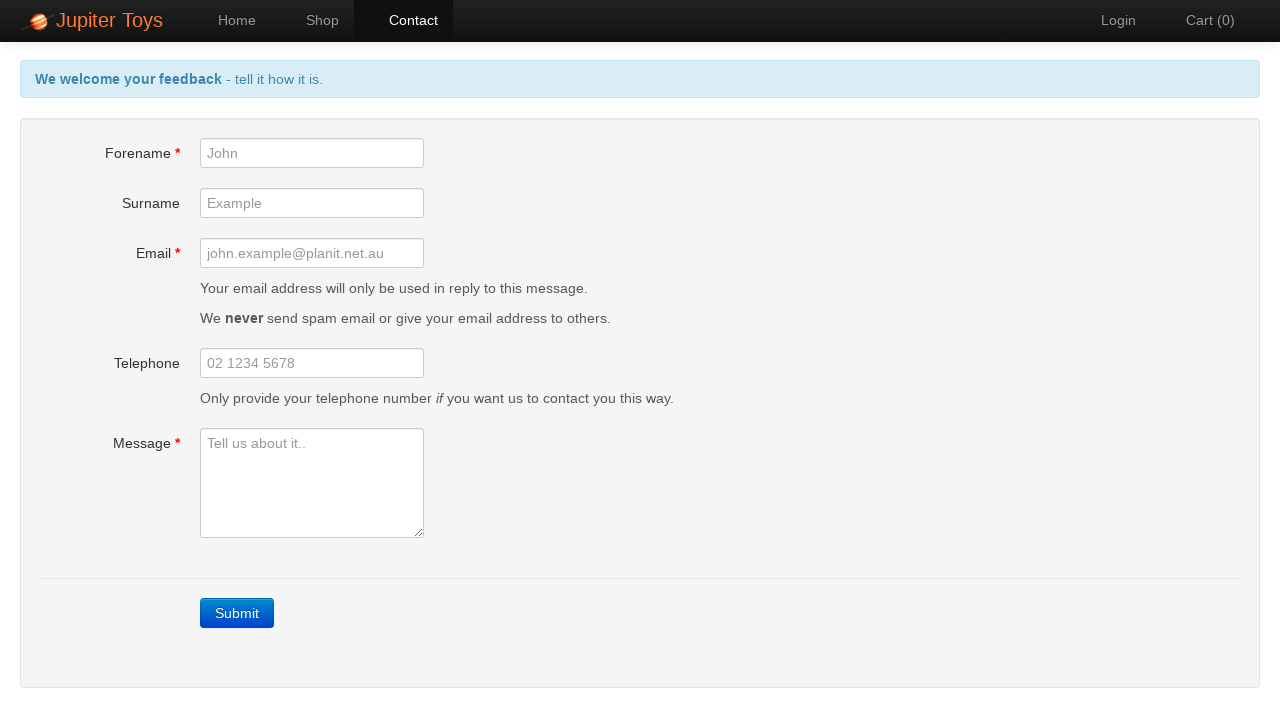

Filled forename field with 'Michael Chen' on #forename
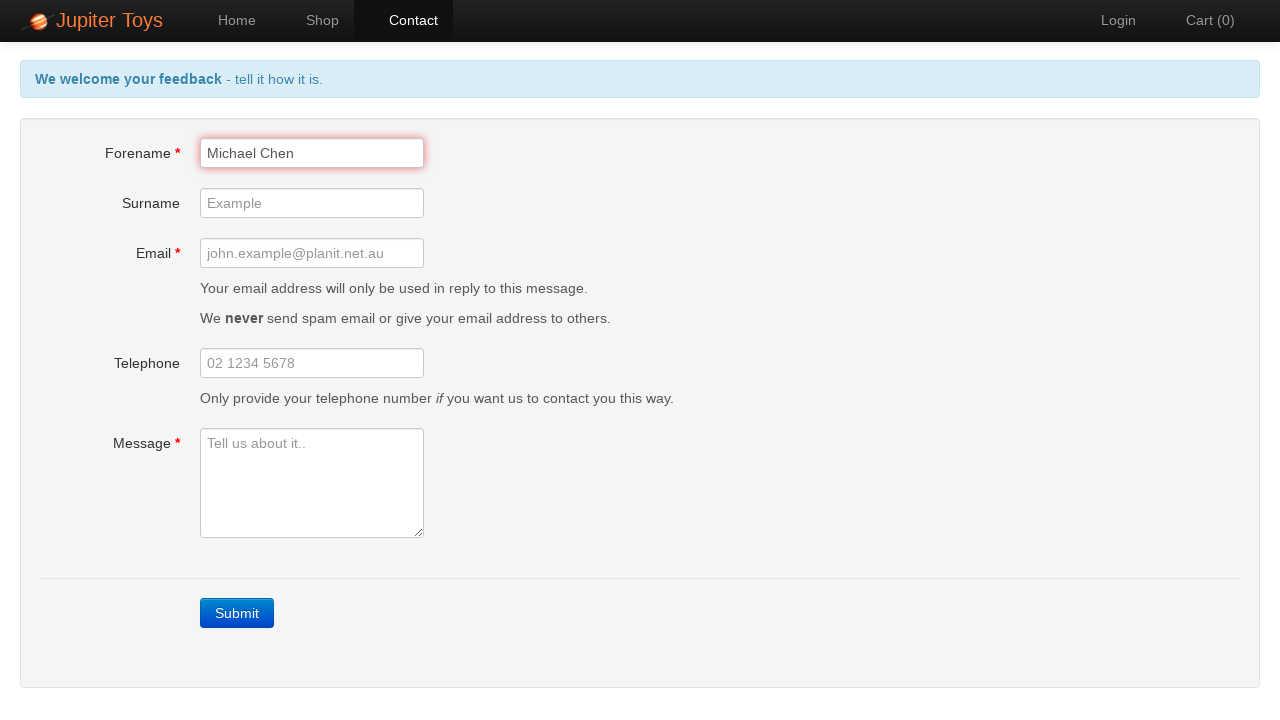

Filled email field with 'michael.chen@example.org' on #email
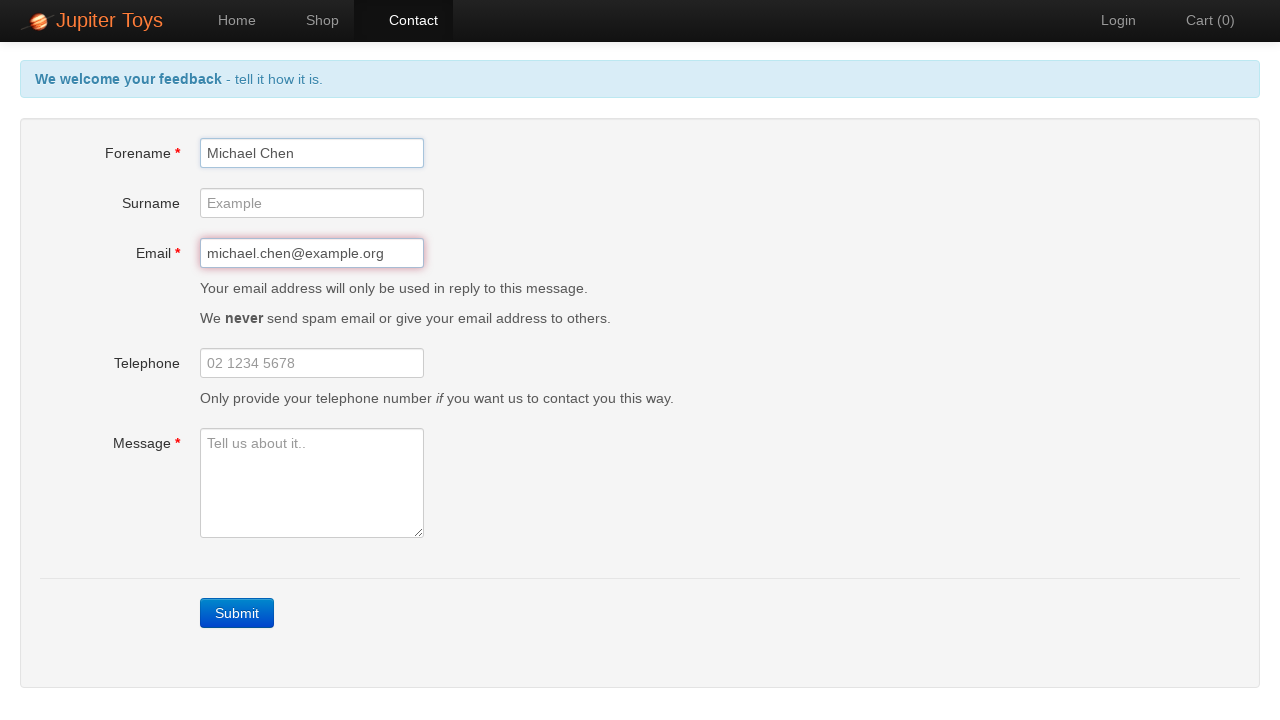

Filled message field with inquiry text on #message
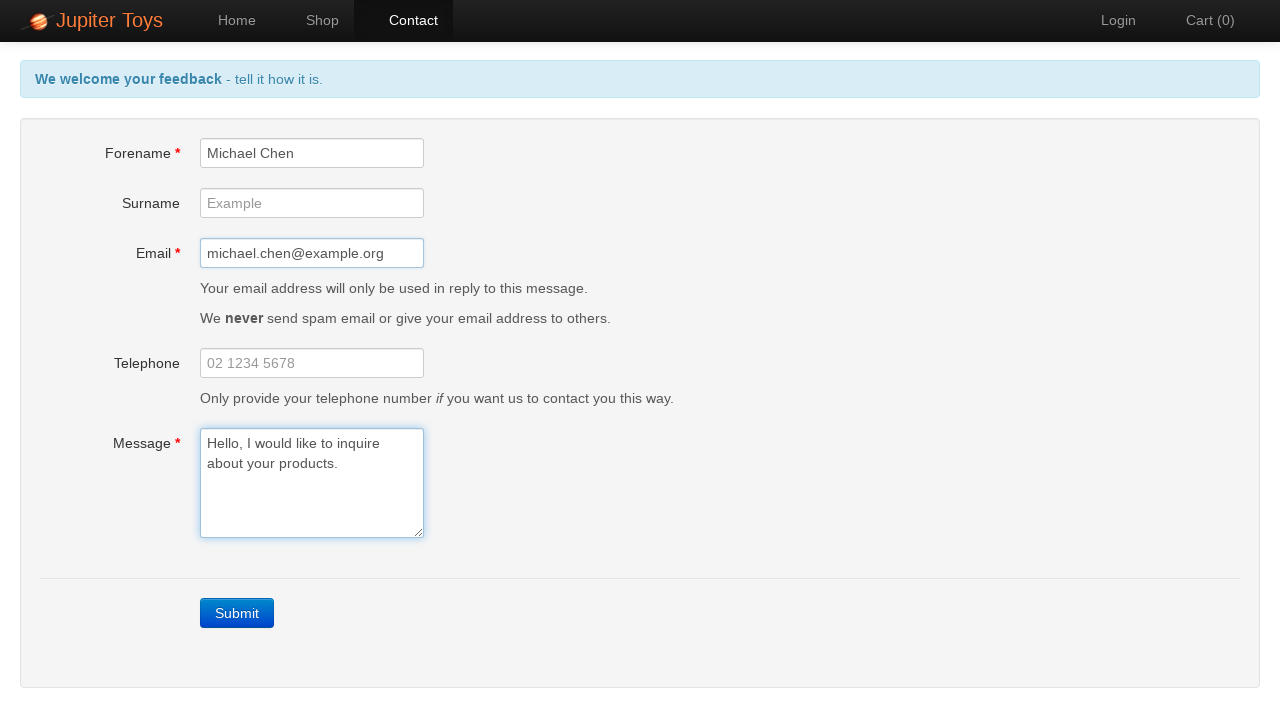

Clicked Submit button to submit the contact form at (237, 613) on a:has-text('Submit')
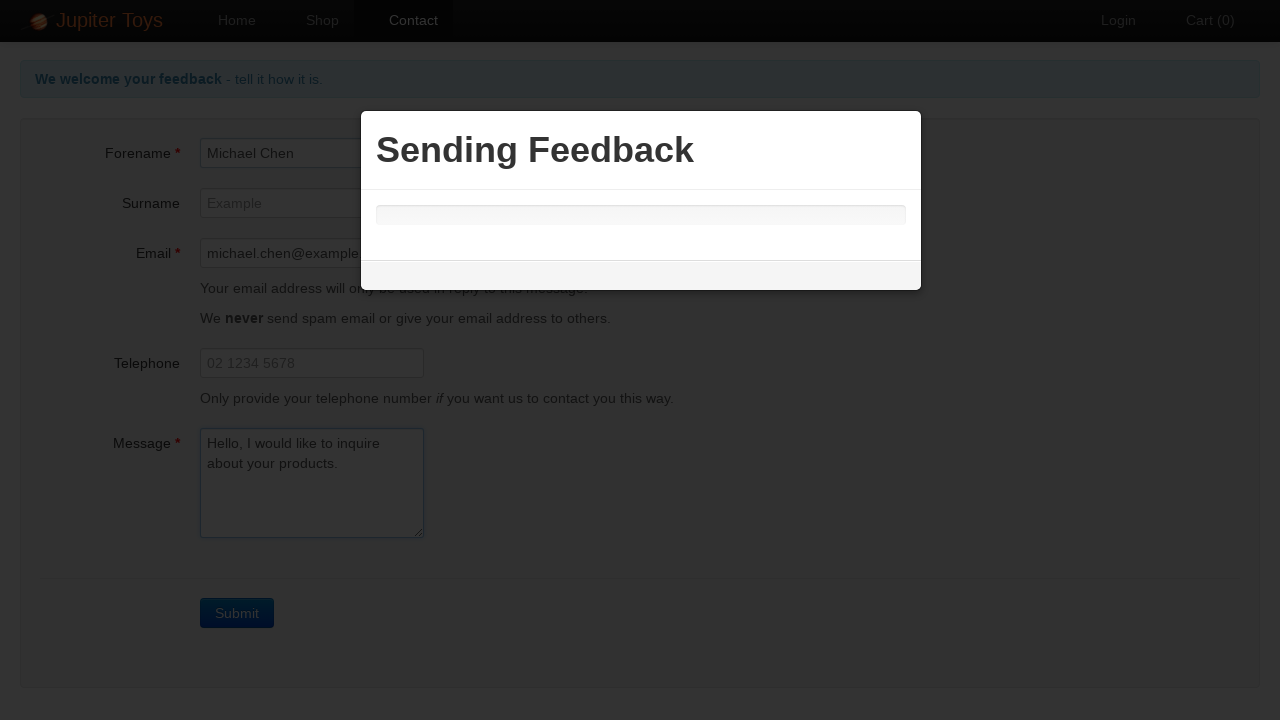

Success message appeared confirming form submission
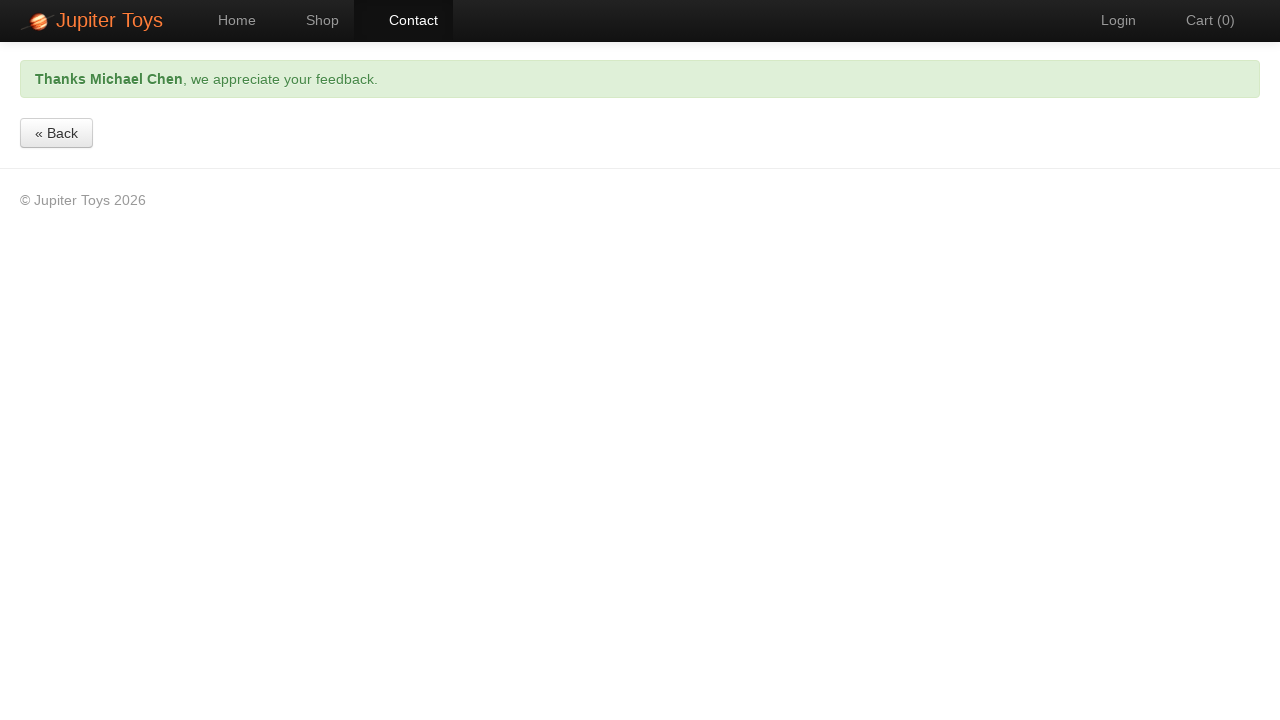

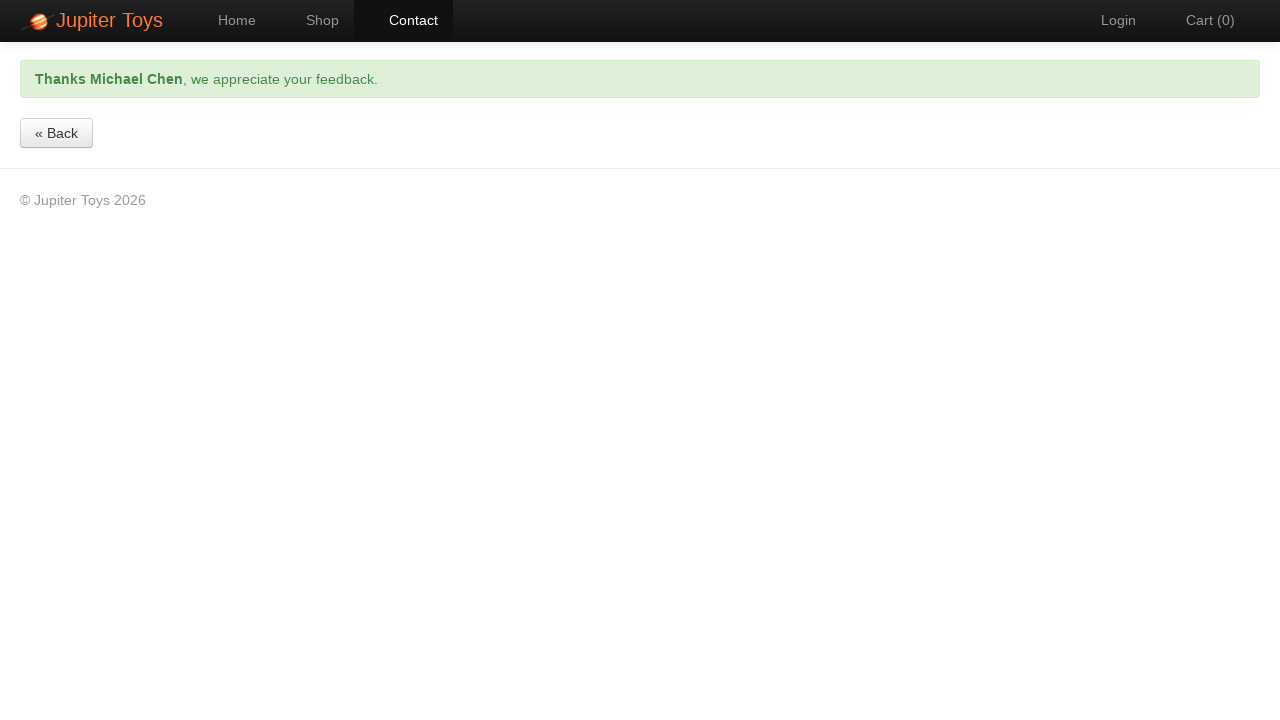